Tests navigation through the Shifting Content section by clicking on the Shifting Content link and then selecting Example 1: Menu Element

Starting URL: https://the-internet.herokuapp.com/

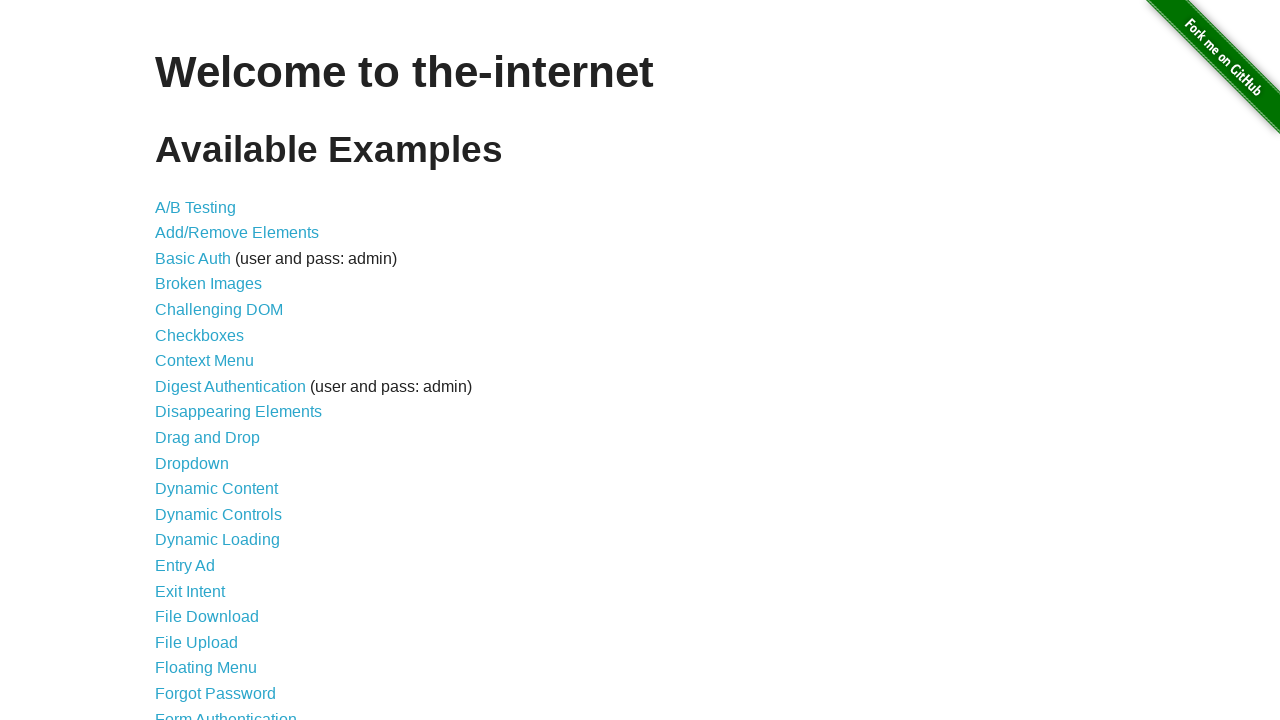

Clicked on Shifting Content link at (212, 523) on a:text('Shifting Content')
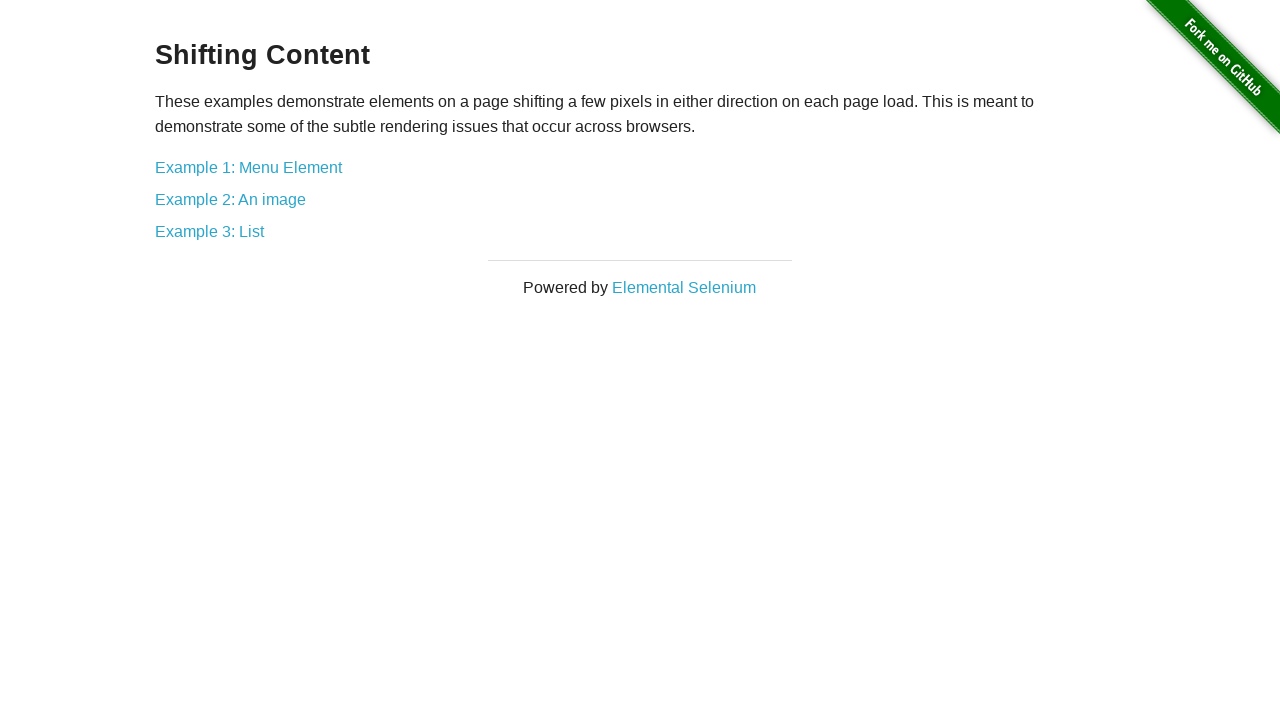

Clicked on Example 1: Menu Element link at (248, 167) on a:text('Example 1: Menu Element')
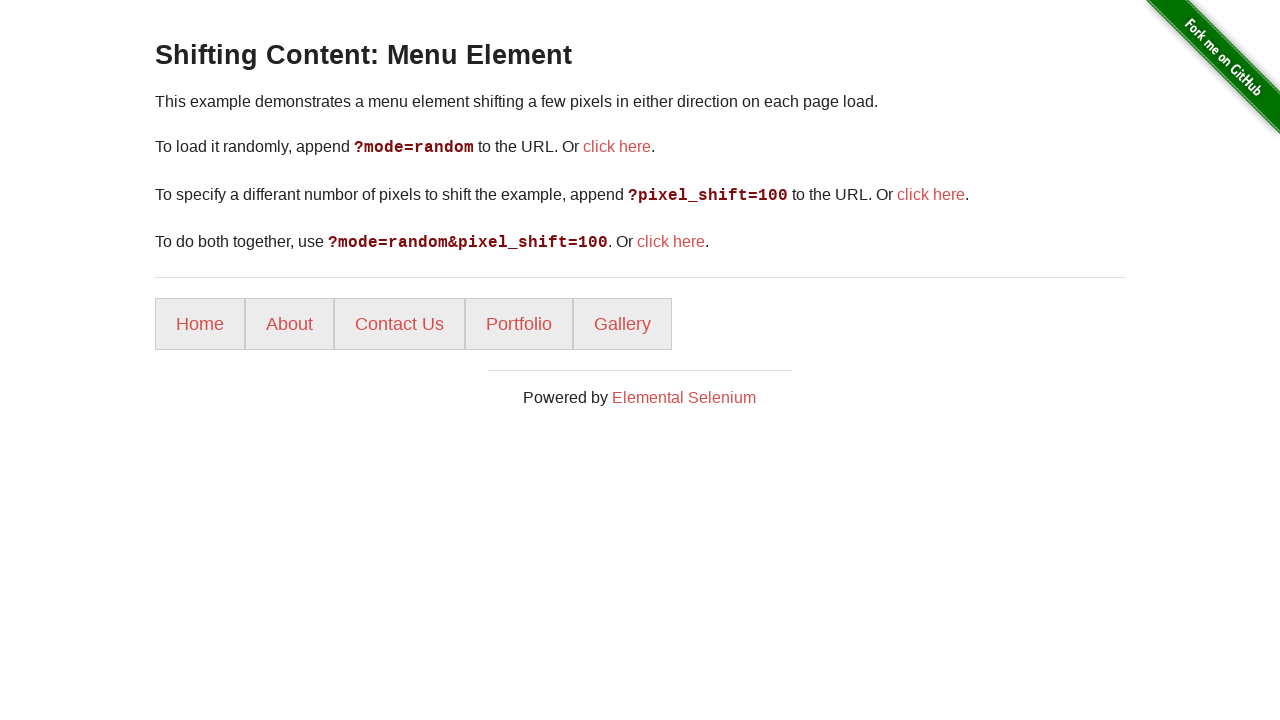

Page loaded and DOM content ready
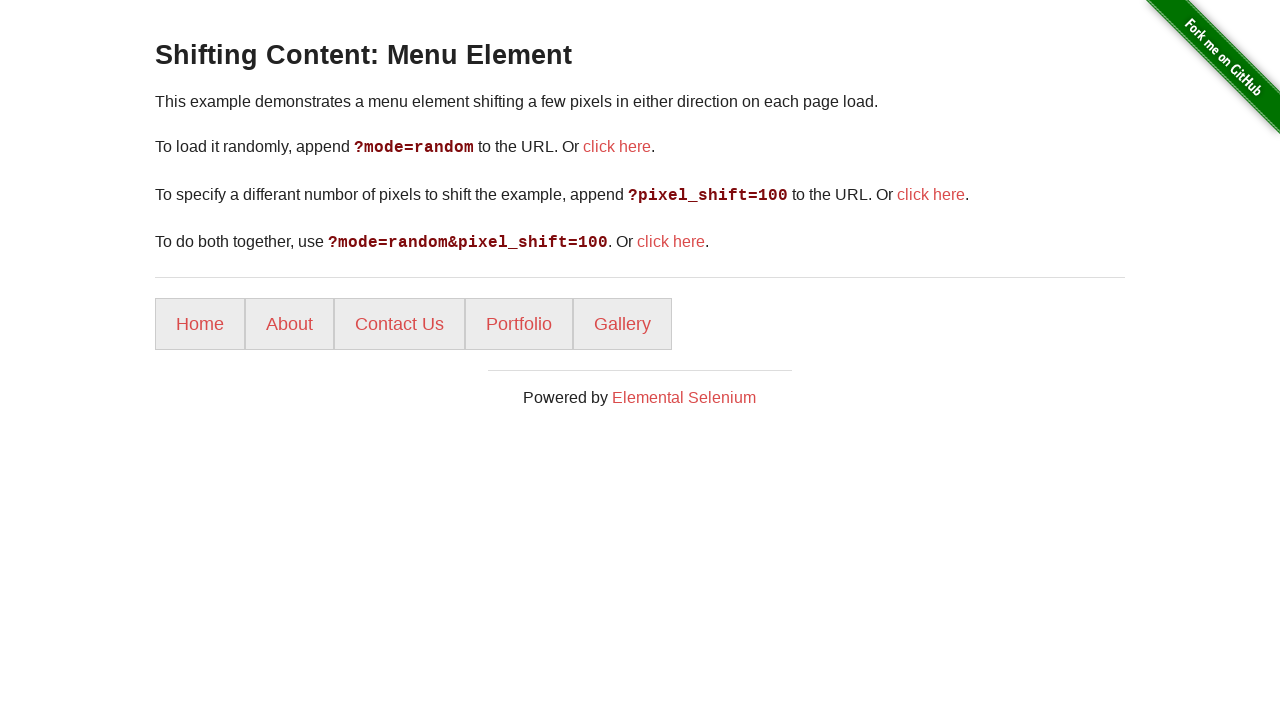

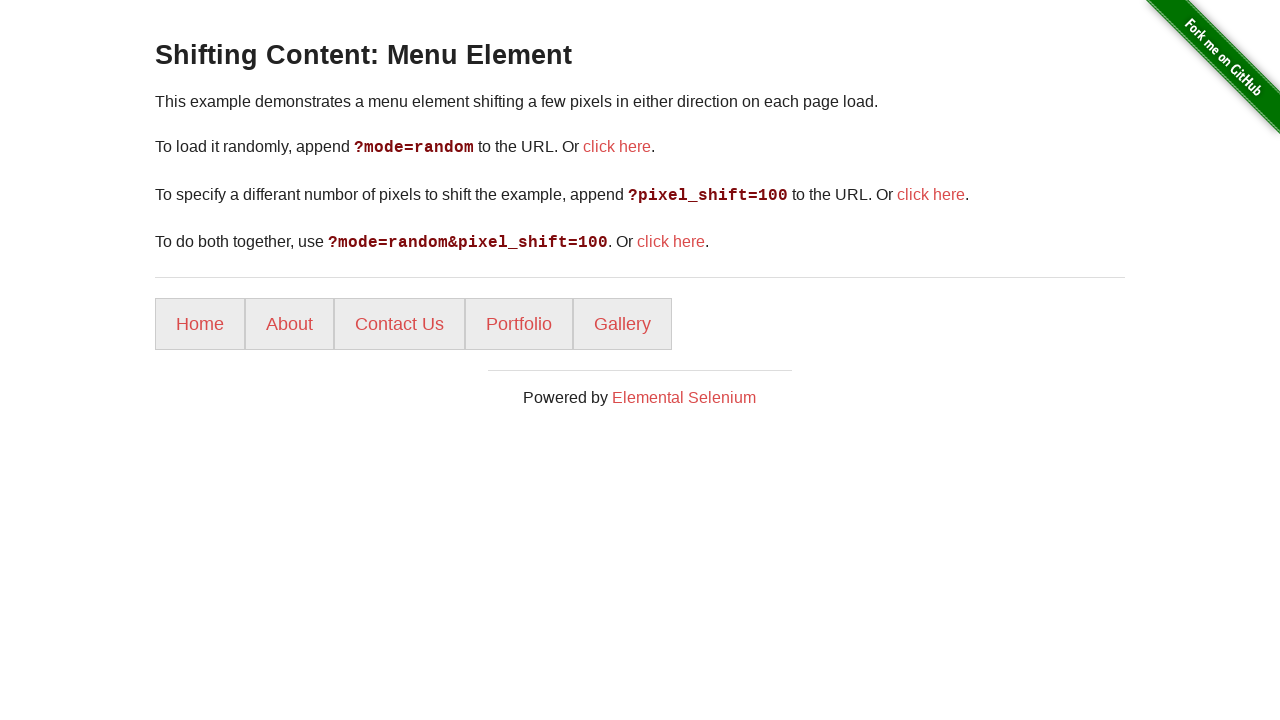